Tests page load functionality by navigating to the UI Test Automation Playground, clicking the "Load Delay" link, and then clicking a primary button on that page.

Starting URL: http://uitestingplayground.com/

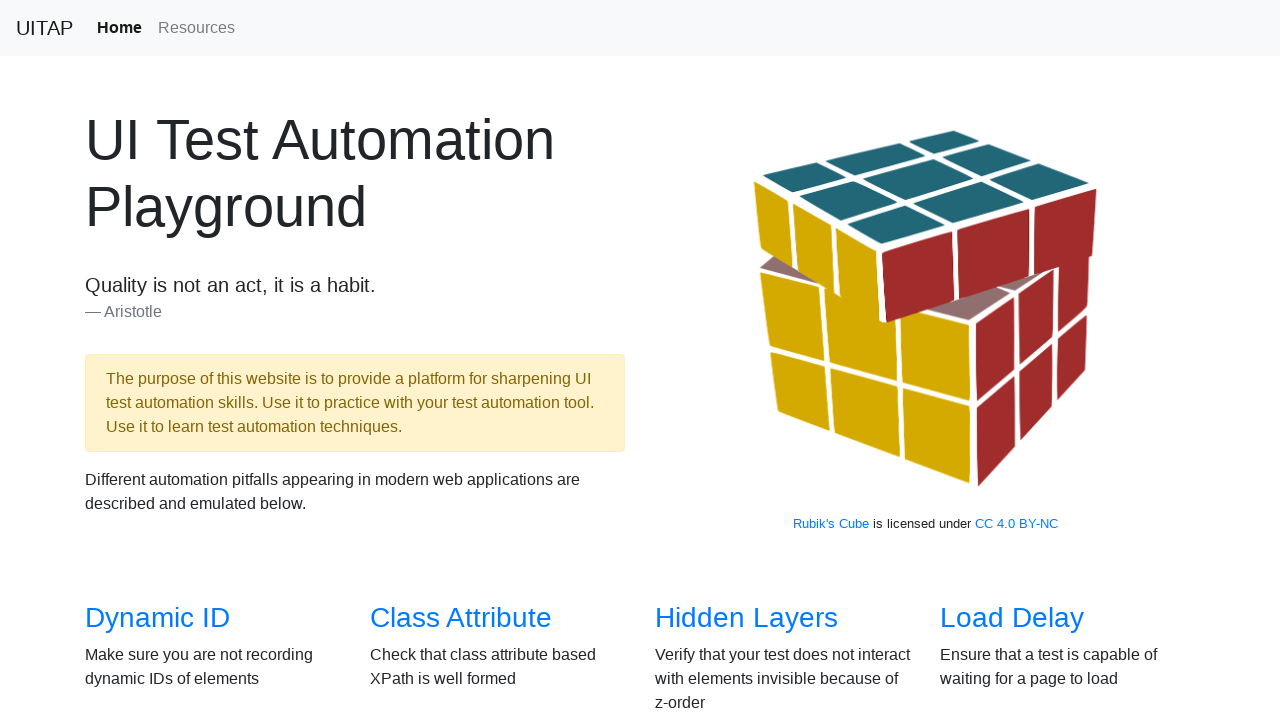

Navigated to UI Test Automation Playground home page
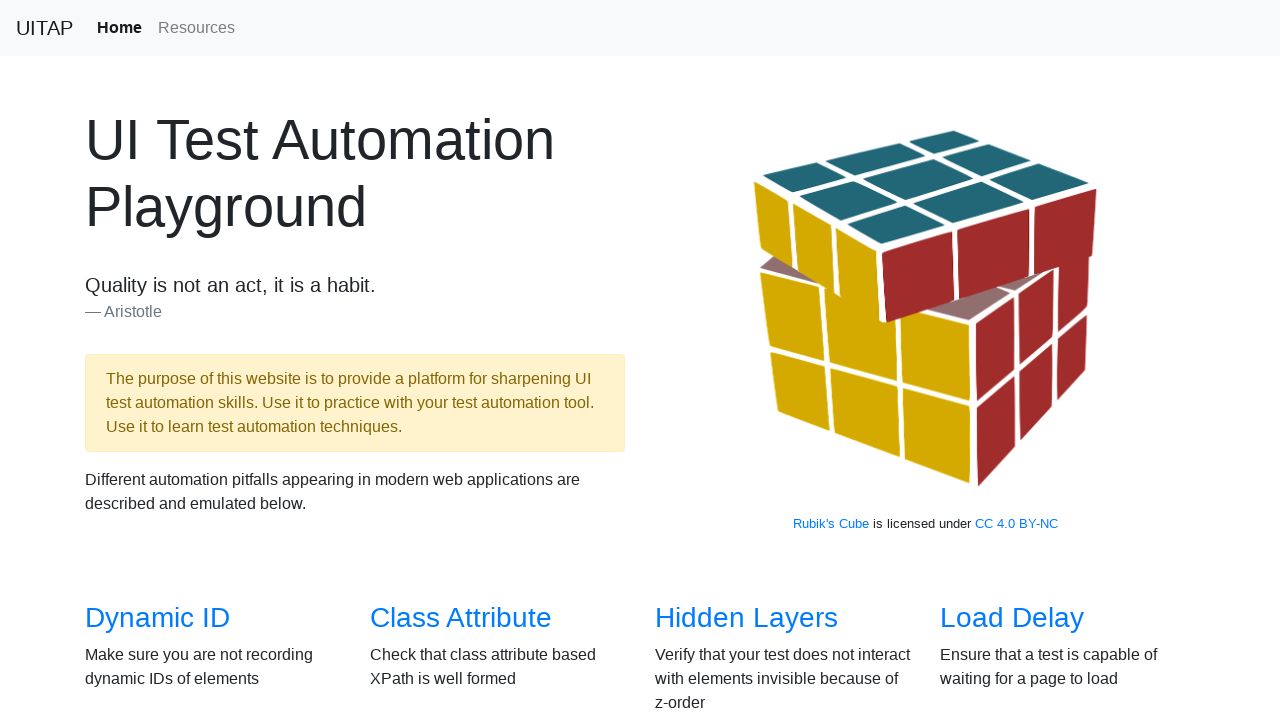

Clicked the 'Load Delay' link at (1012, 618) on text=Load Delay
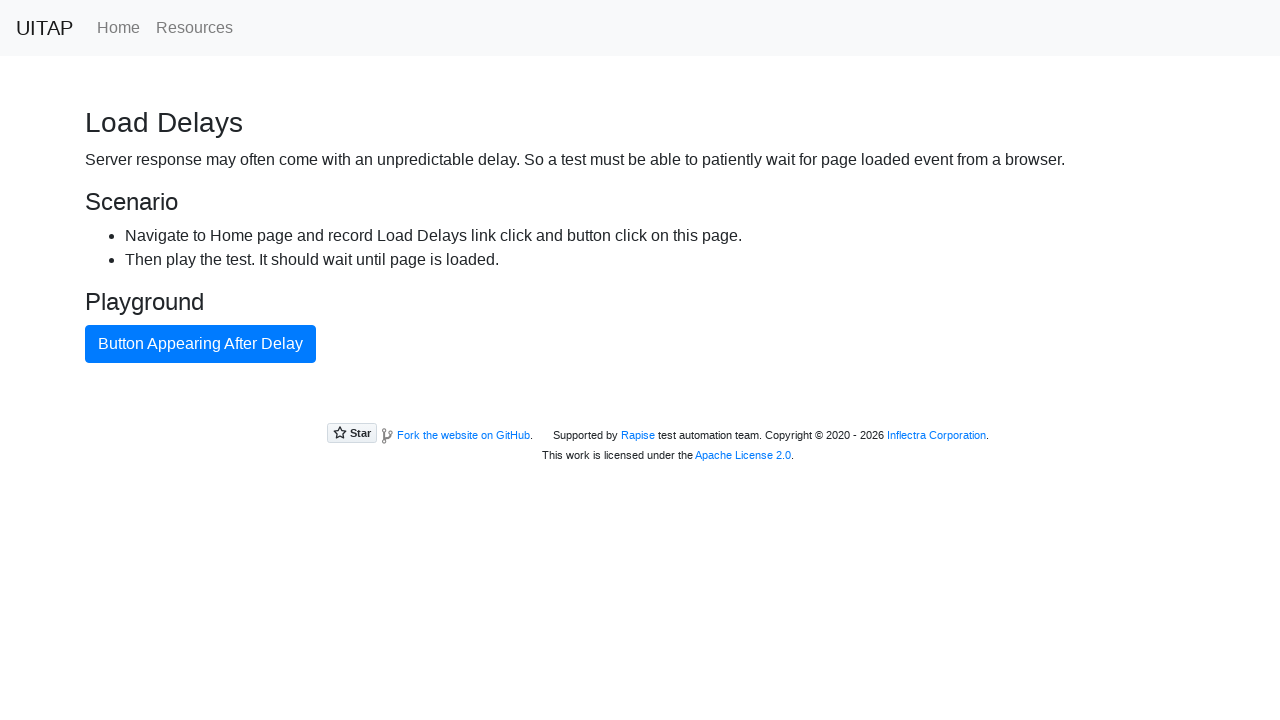

Clicked the primary button on the Load Delay page at (200, 344) on button.btn-primary
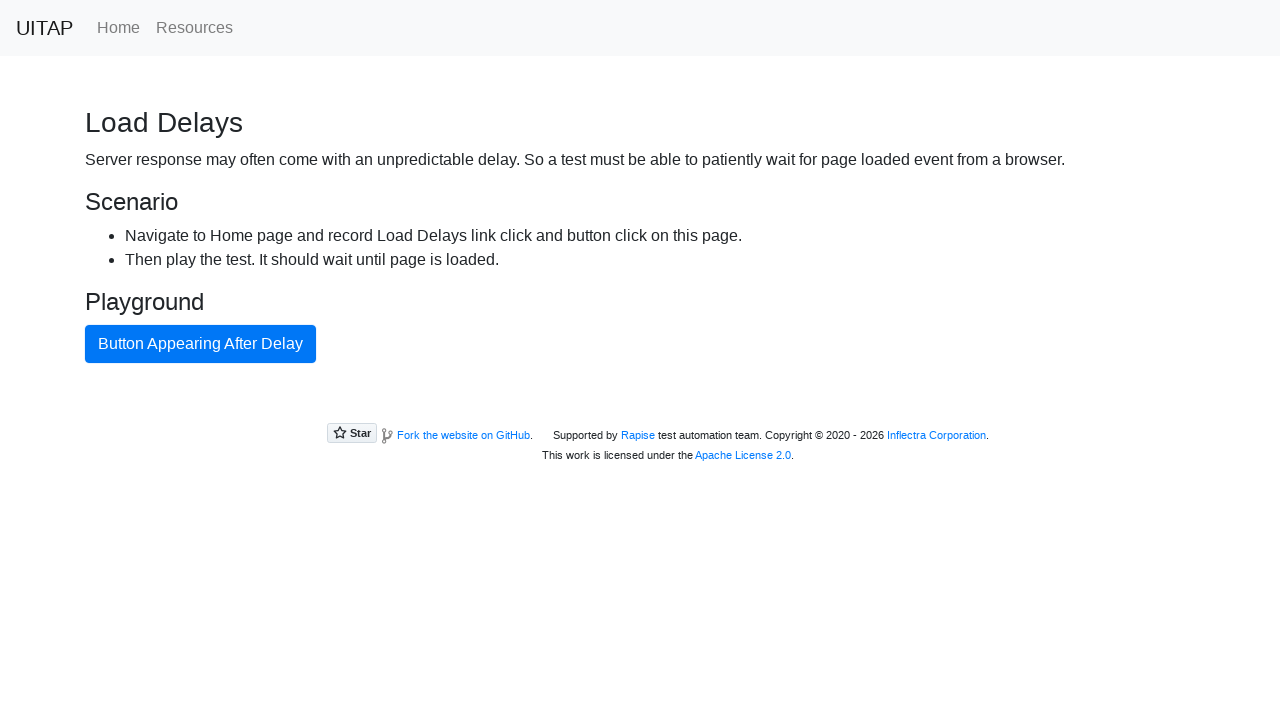

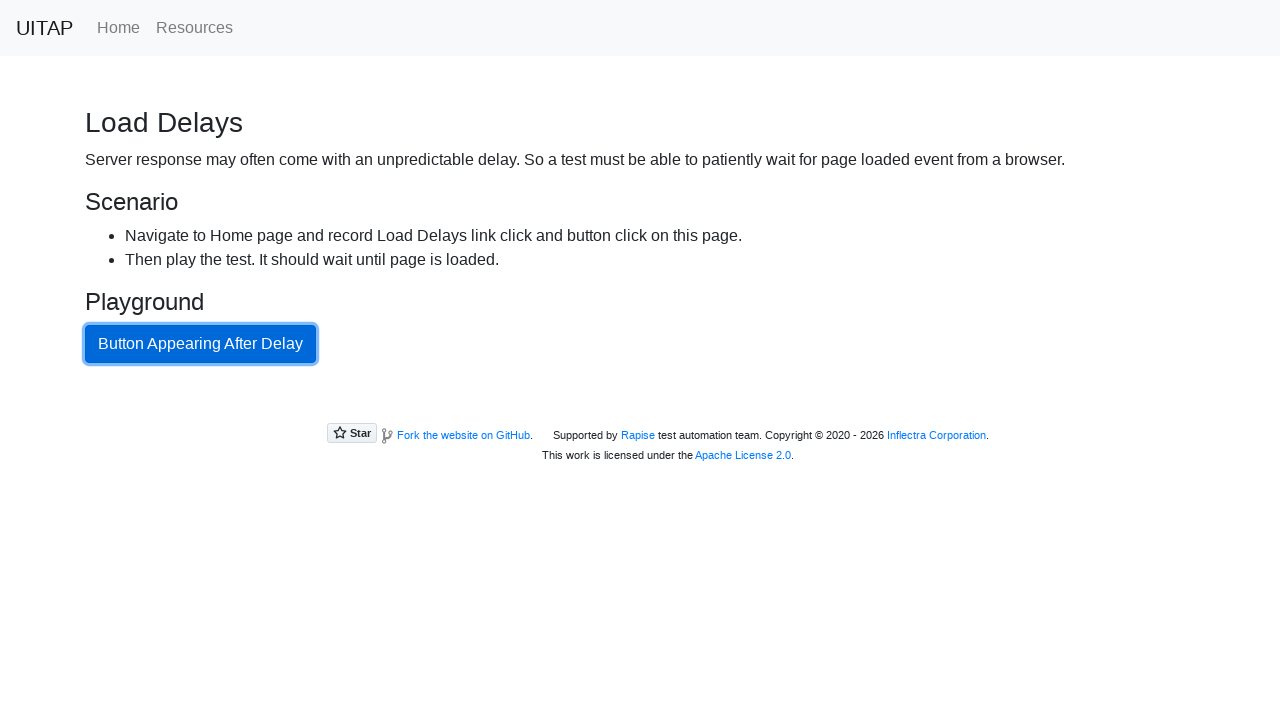